Tests the featured application portfolio section by navigating to linked applications

Starting URL: https://compendiumdev.co.uk/

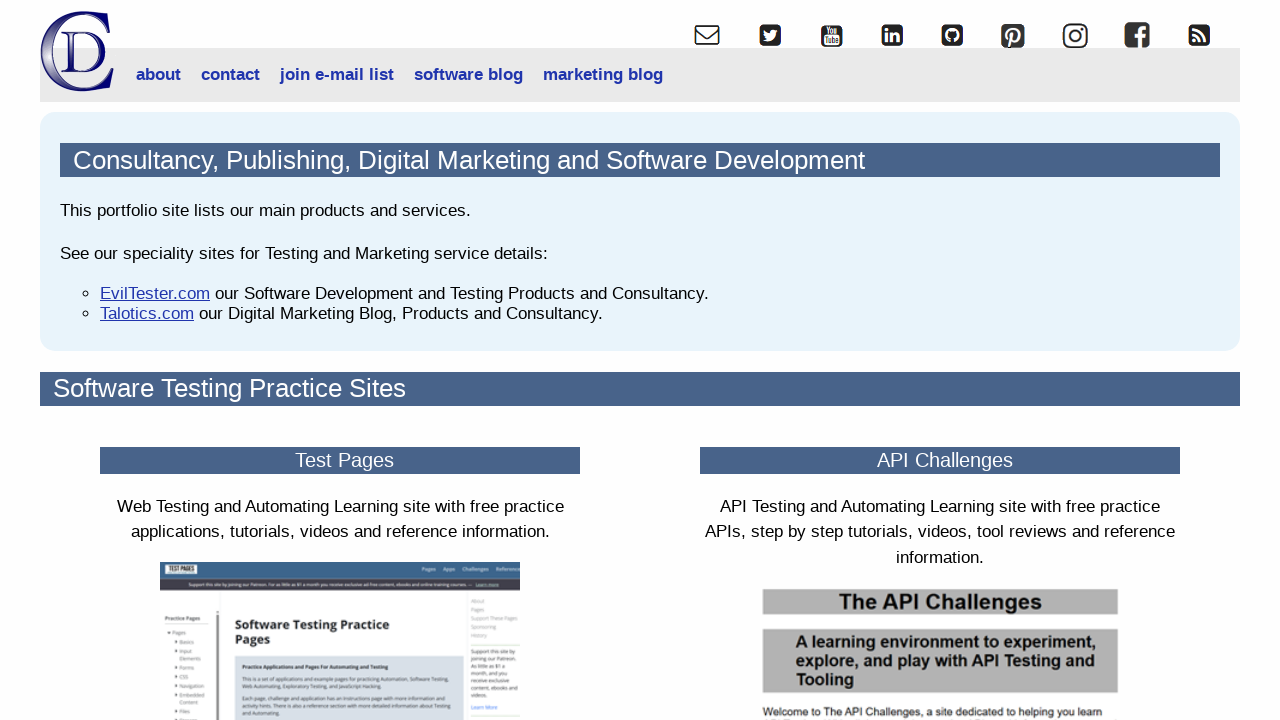

Featured application portfolio section loaded
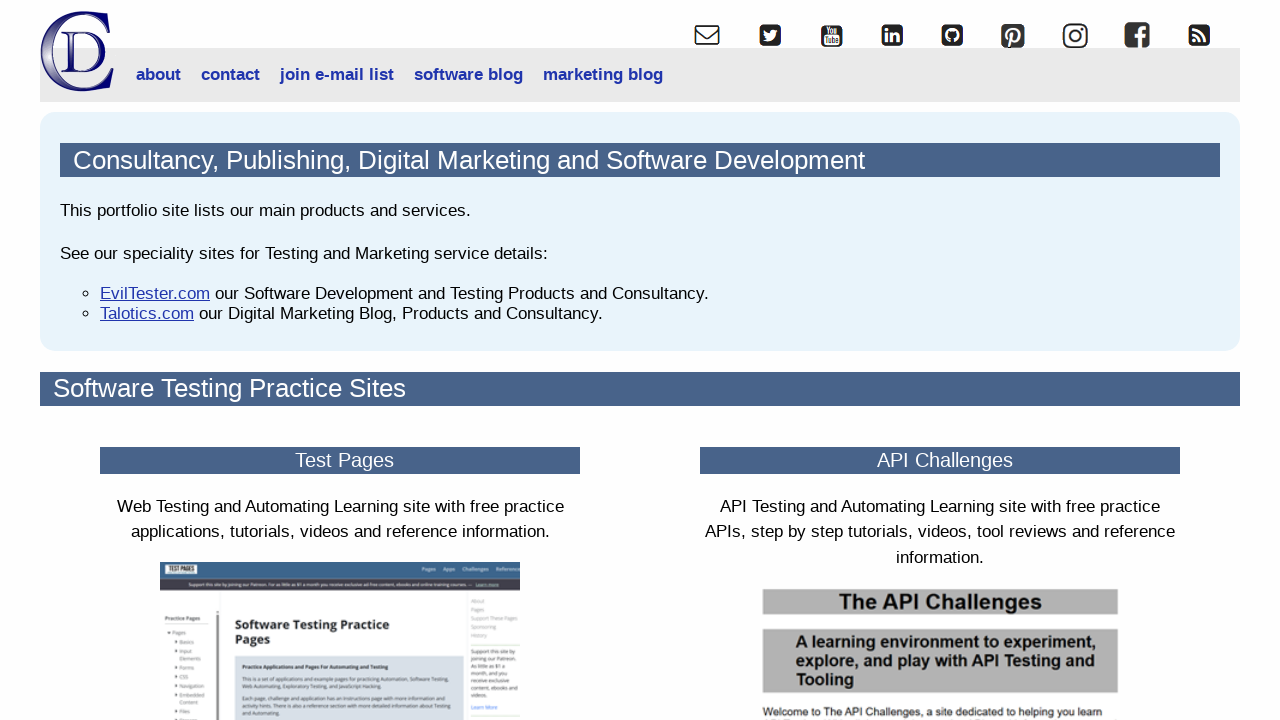

Navigated to Talotics apps page
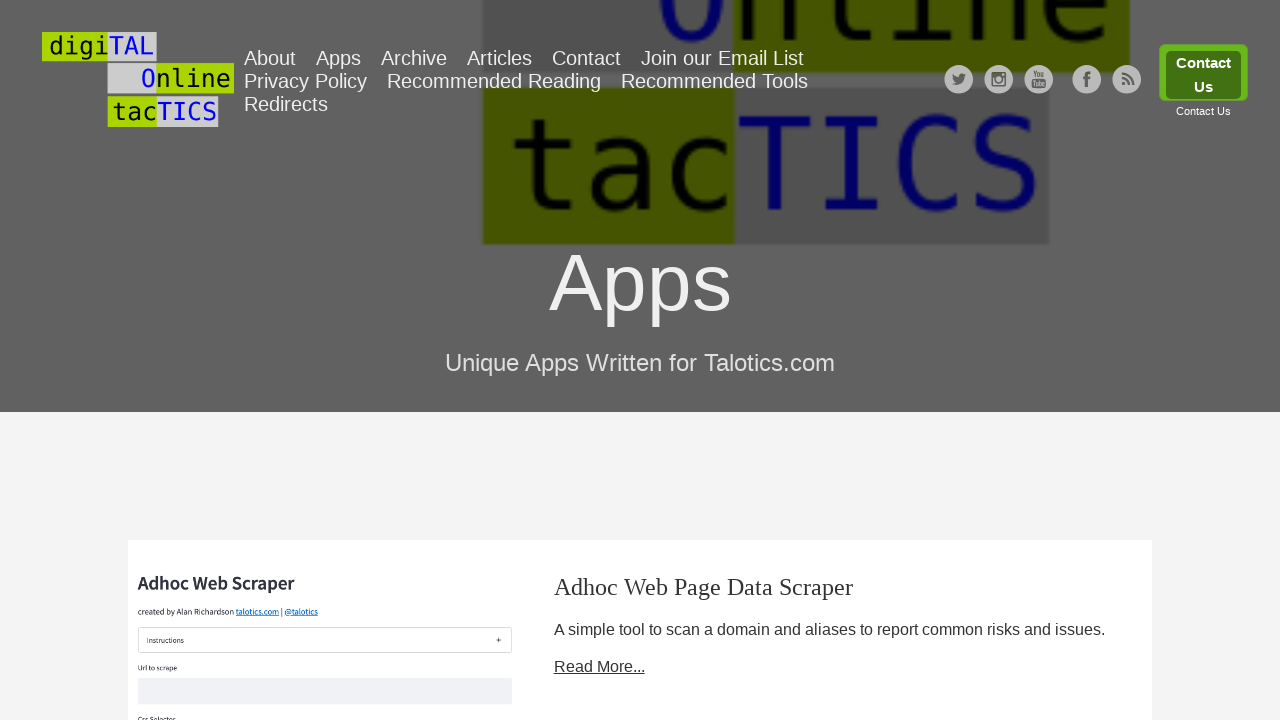

Returned to Compendium Development main site
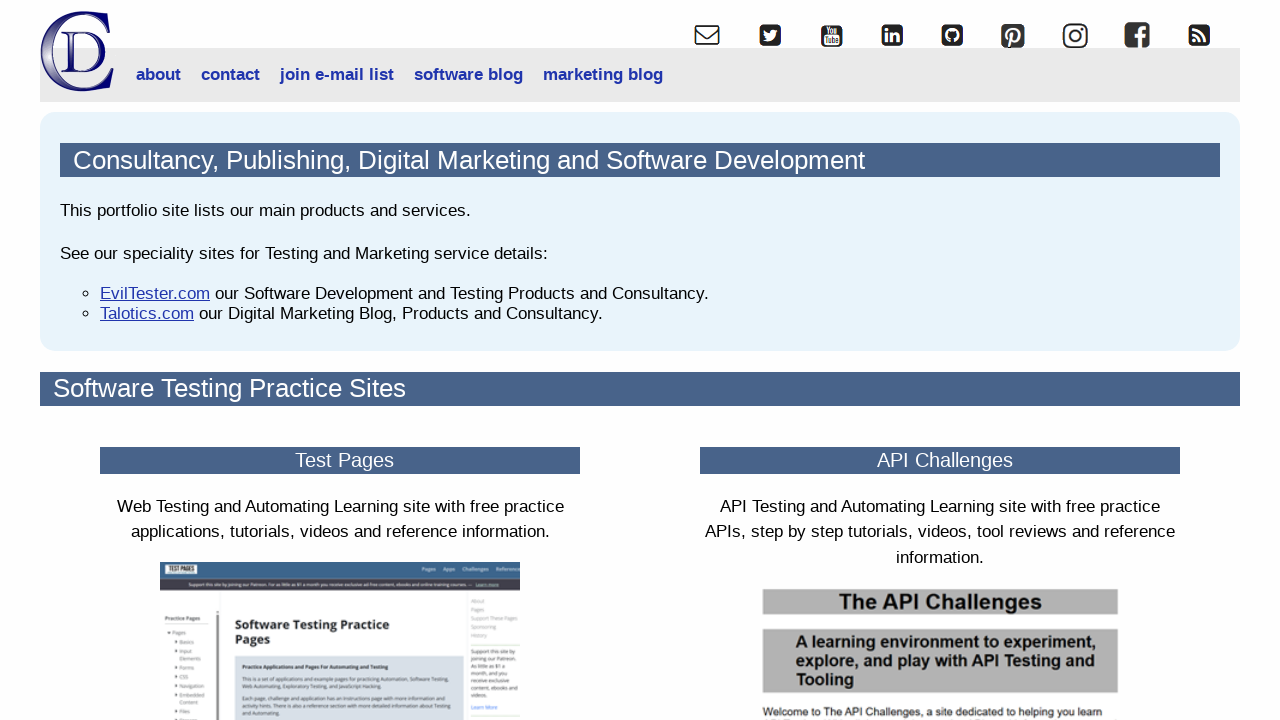

Navigated to Evil Tester tools page
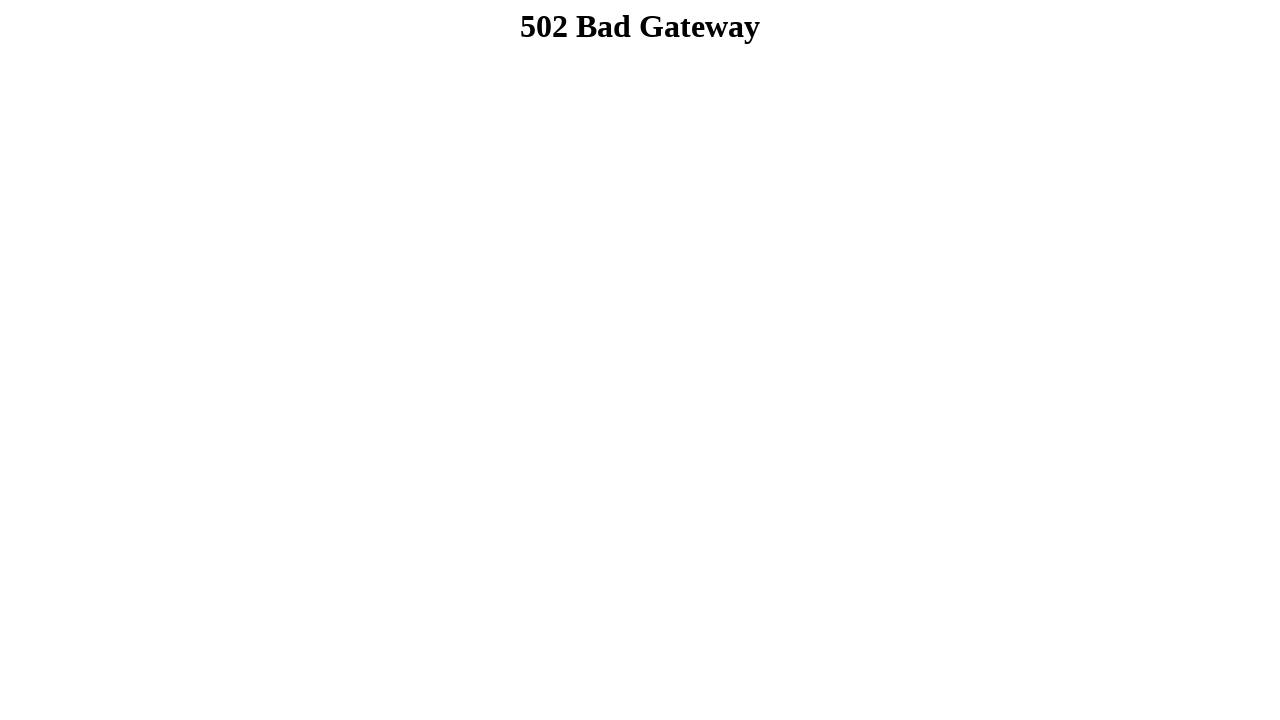

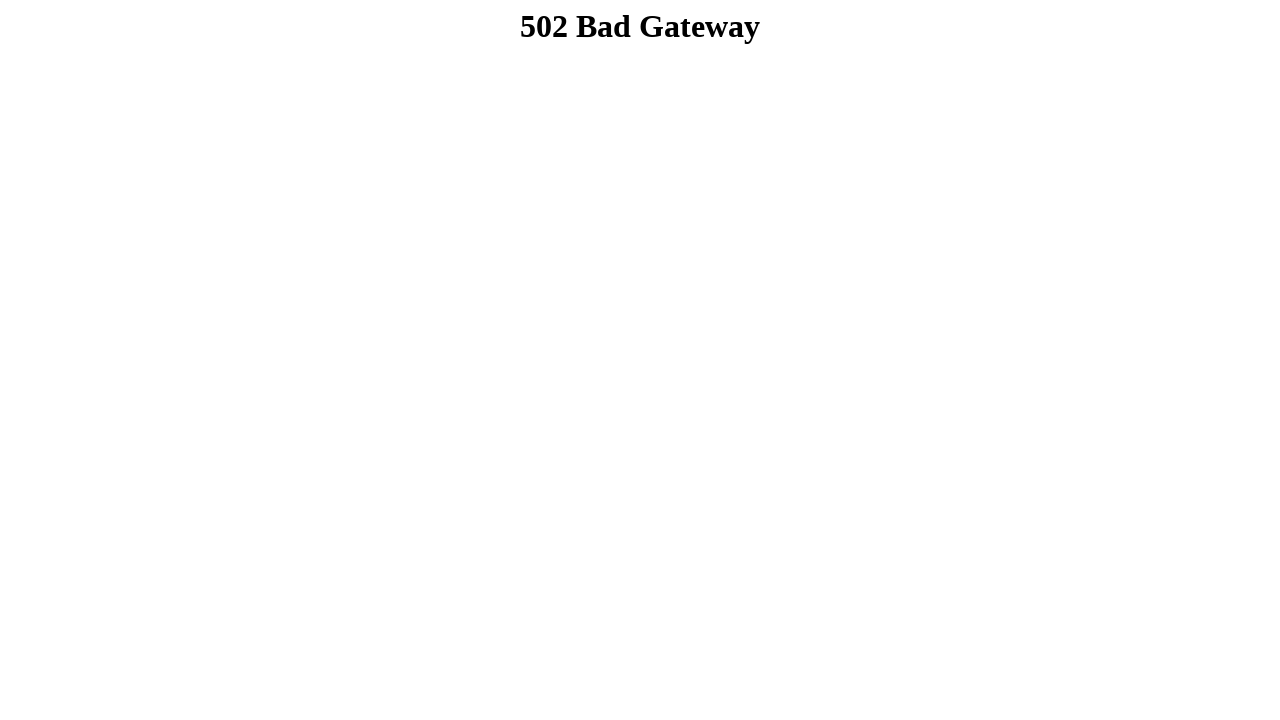